Tests dynamic loading functionality by navigating to the Dynamic Loading section, selecting Example 1 (hidden element), and clicking the start button to trigger the loading animation

Starting URL: https://the-internet.herokuapp.com/

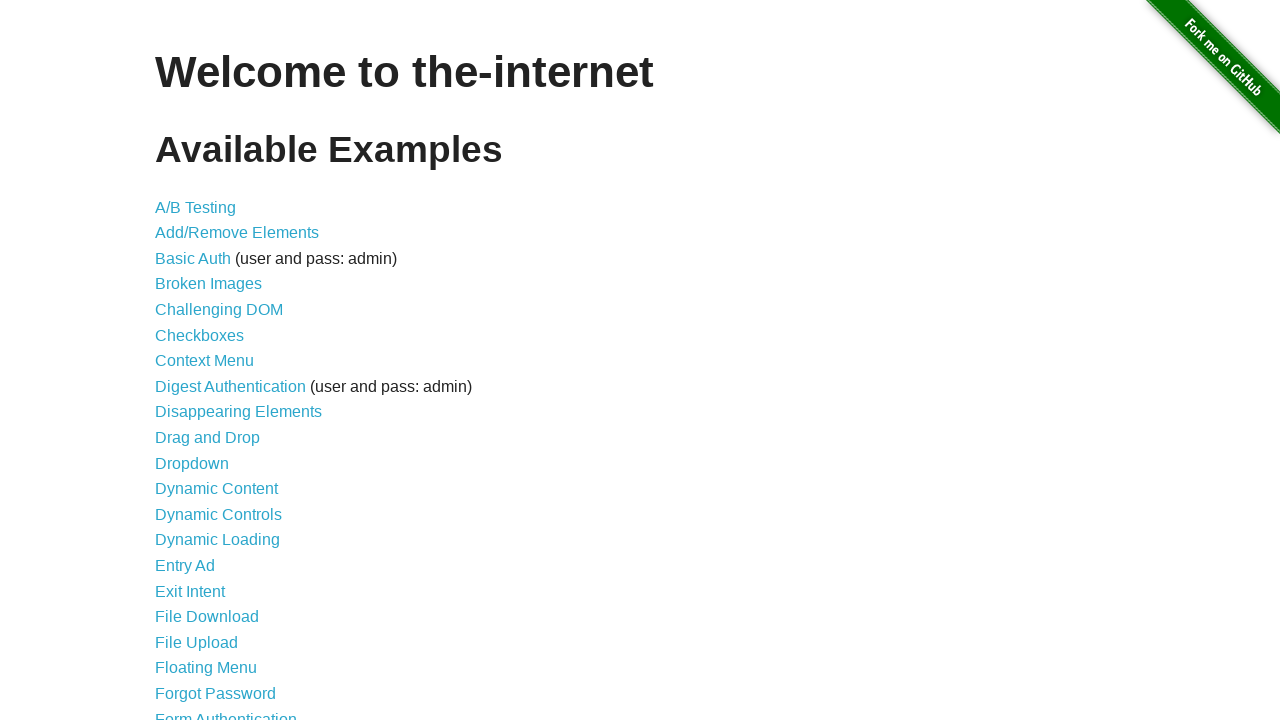

Clicked on Dynamic Loading link at (218, 540) on xpath=//a[text()='Dynamic Loading']
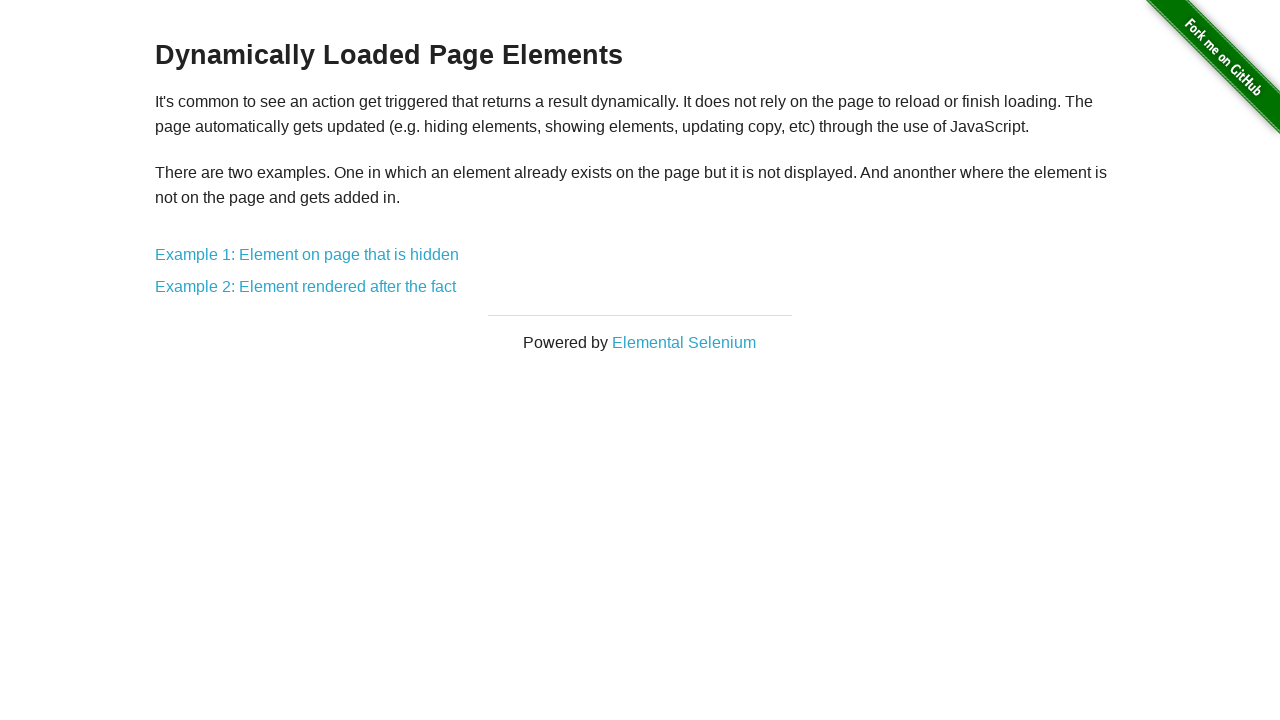

Clicked on Example 1: Element on page that is hidden at (307, 255) on xpath=//a[text()='Example 1: Element on page that is hidden']
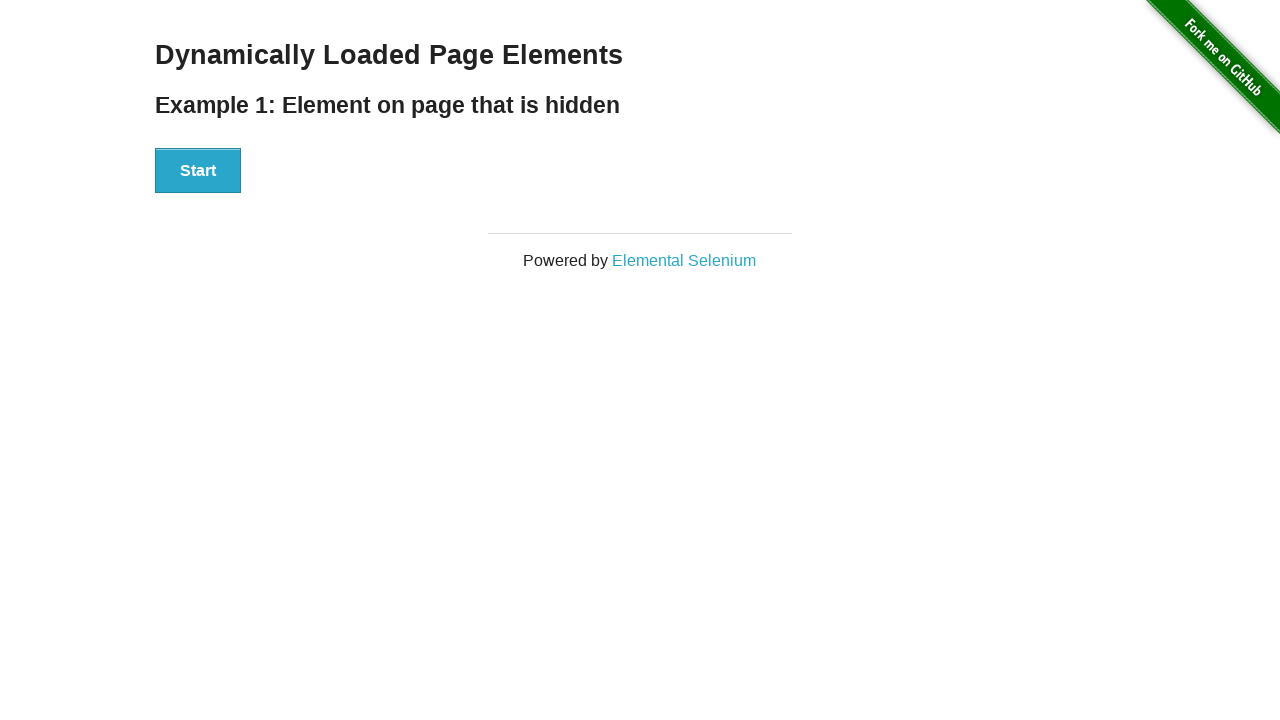

Clicked the Start button to trigger dynamic loading at (198, 171) on xpath=//div[@id='start']/button
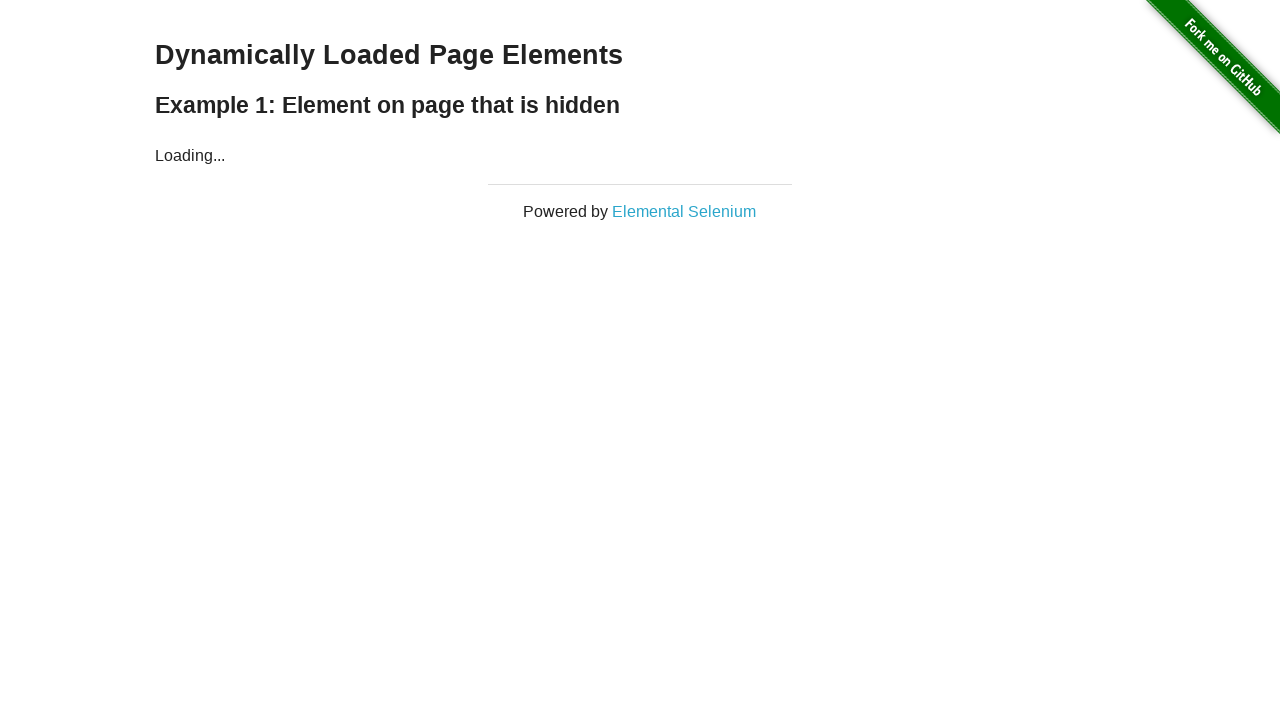

Hidden element became visible after loading animation completed
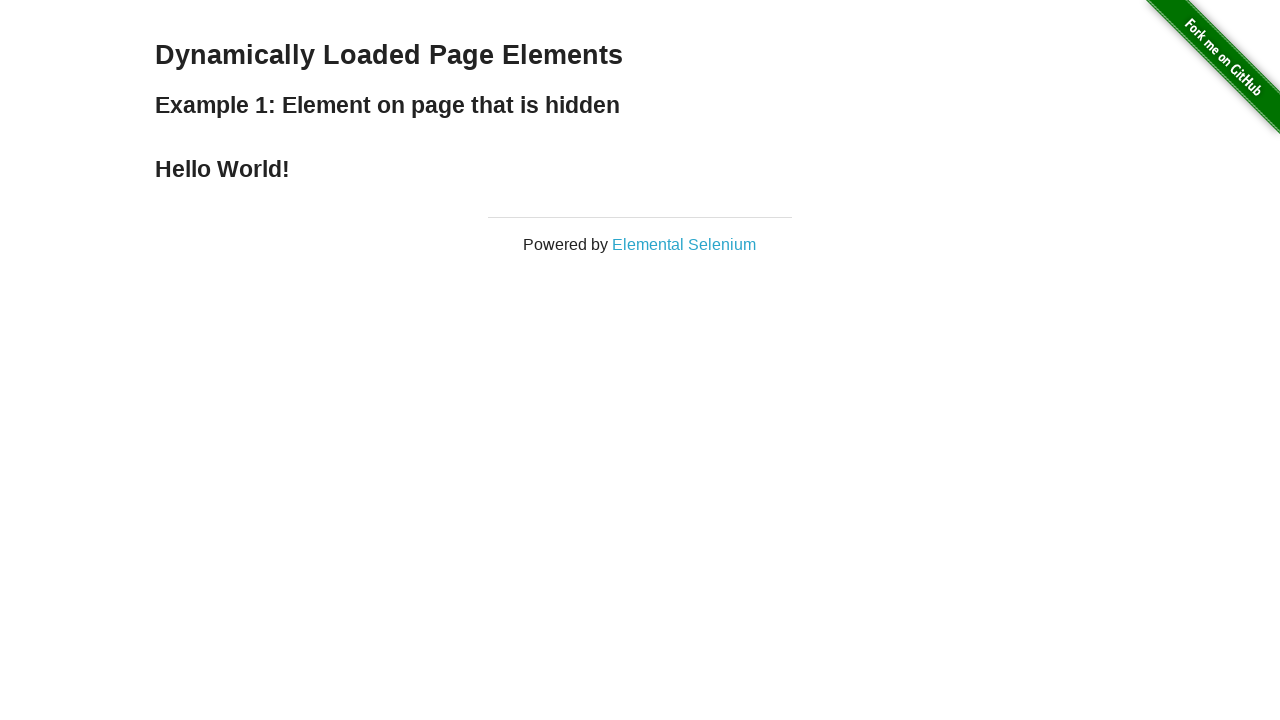

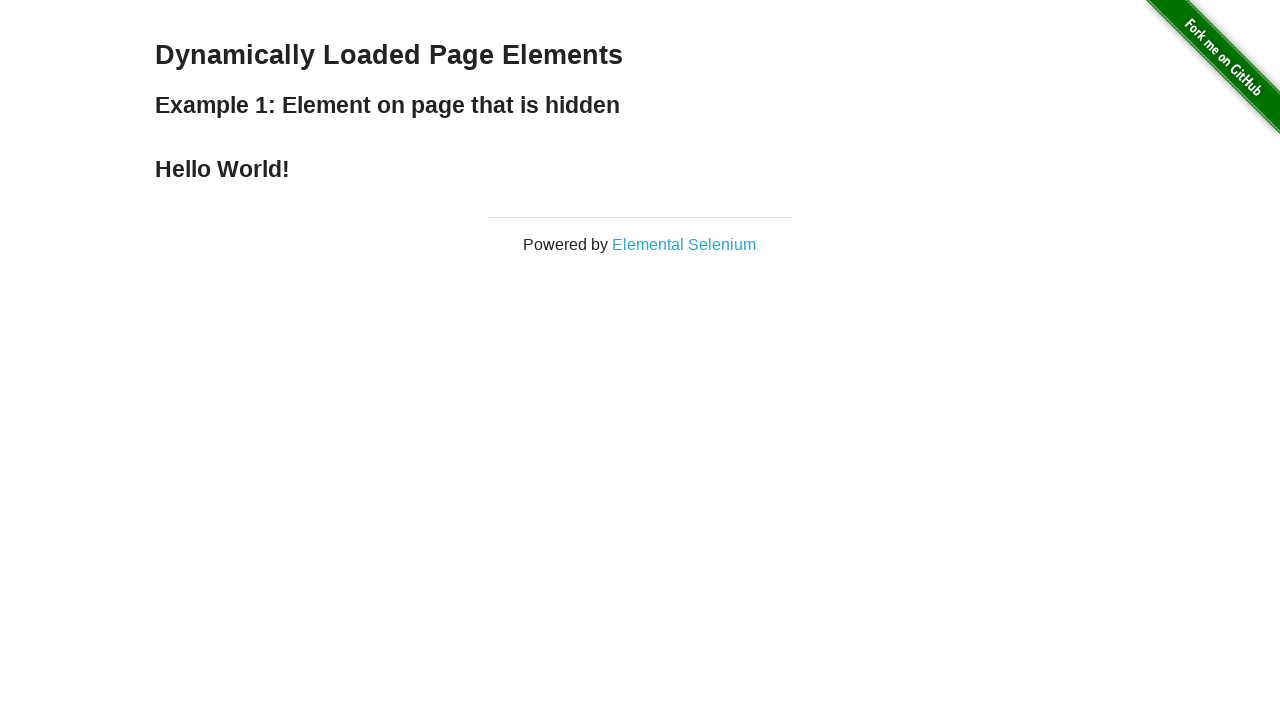